Tests that entering a valid number (99) between 50-100 with a decimal square root shows the correct alert with the calculated result

Starting URL: https://kristinek.github.io/site/tasks/enter_a_number

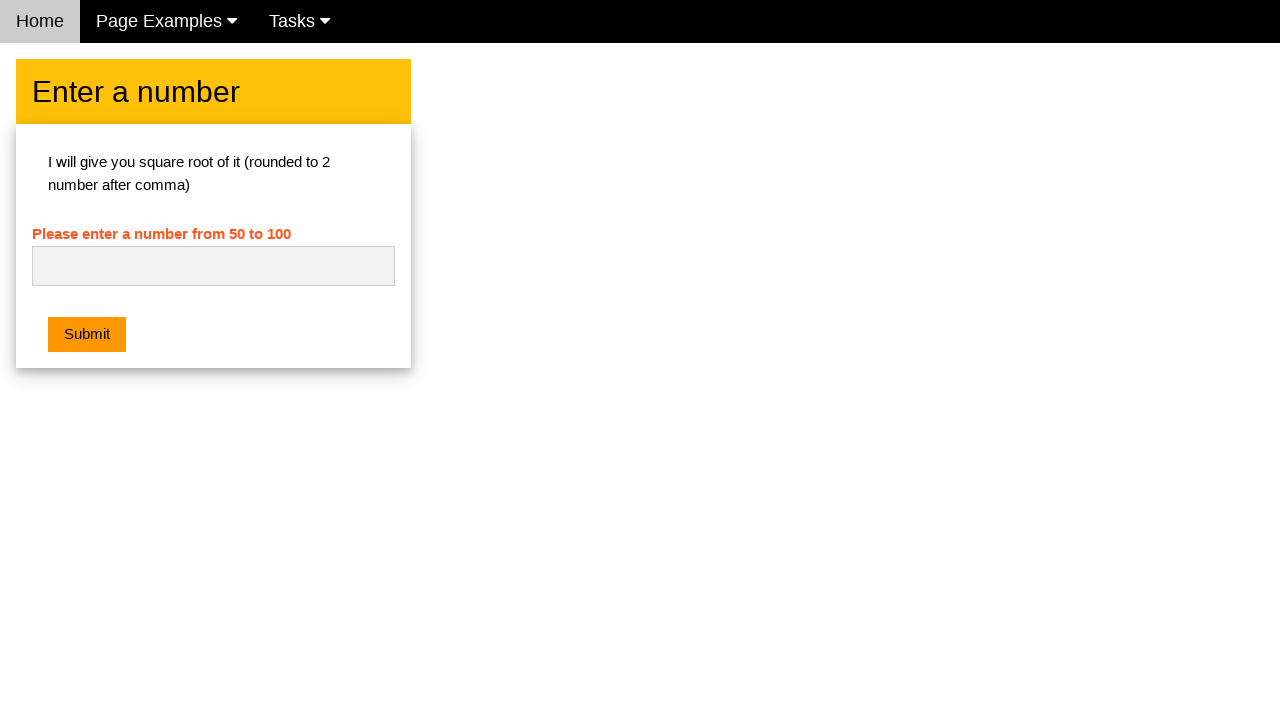

Set up dialog handler for alert validation
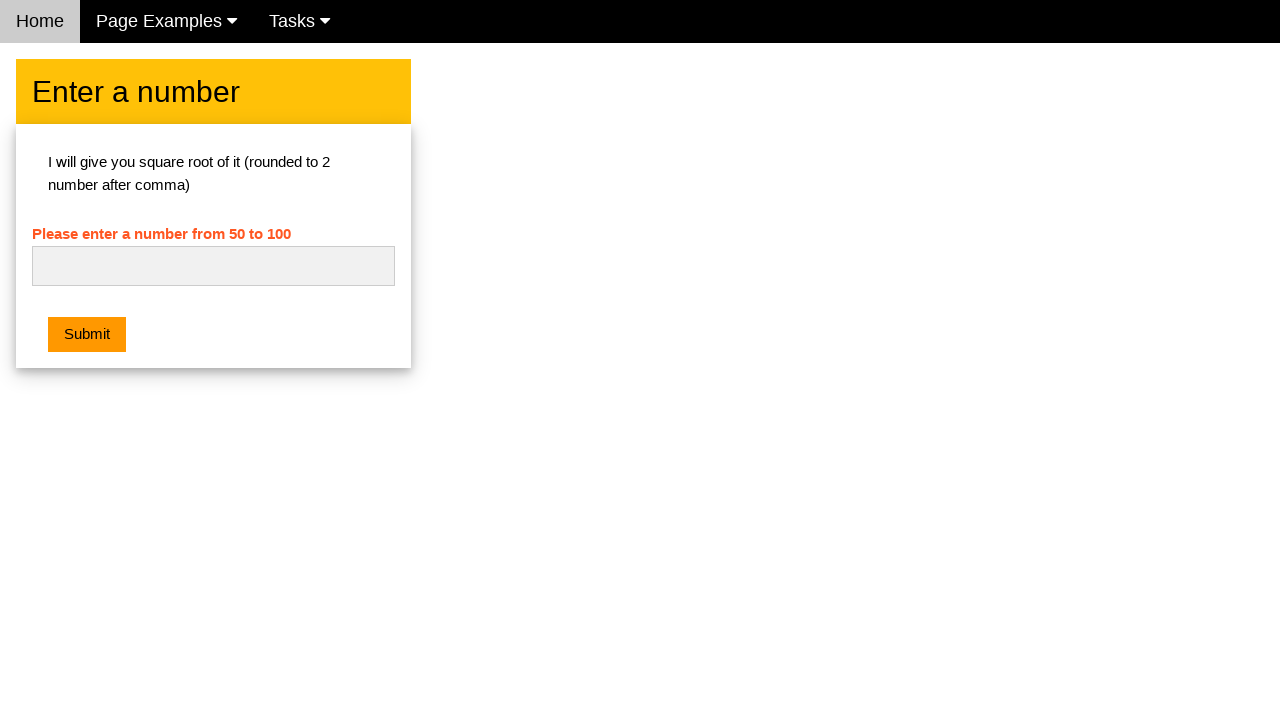

Entered number 99 in input field on #numb
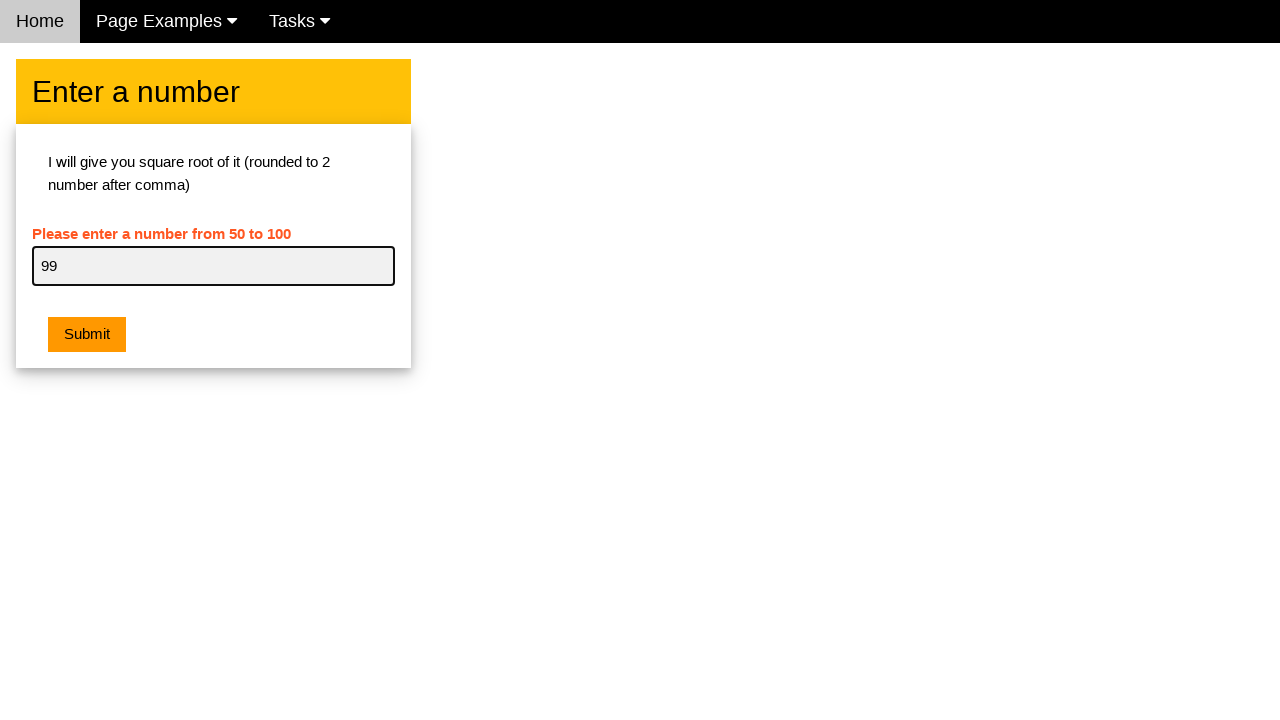

Clicked submit button and verified alert shows correct square root calculation for 99 at (87, 335) on .w3-orange
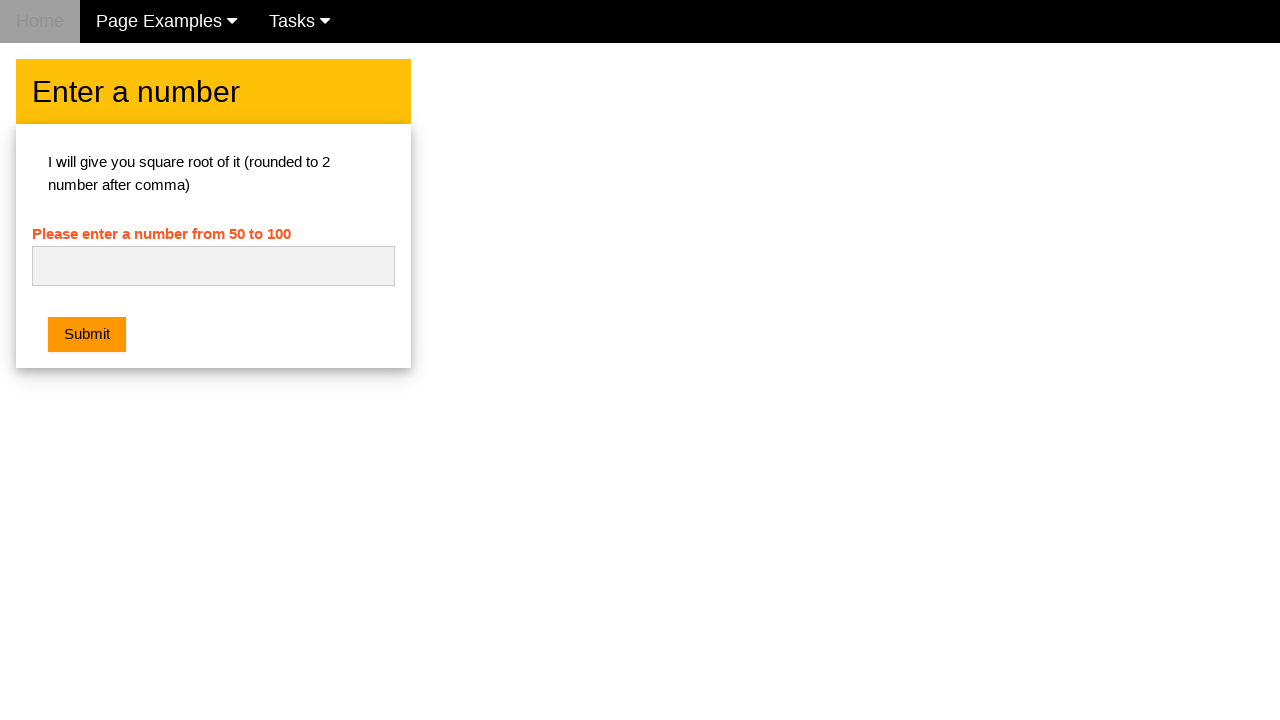

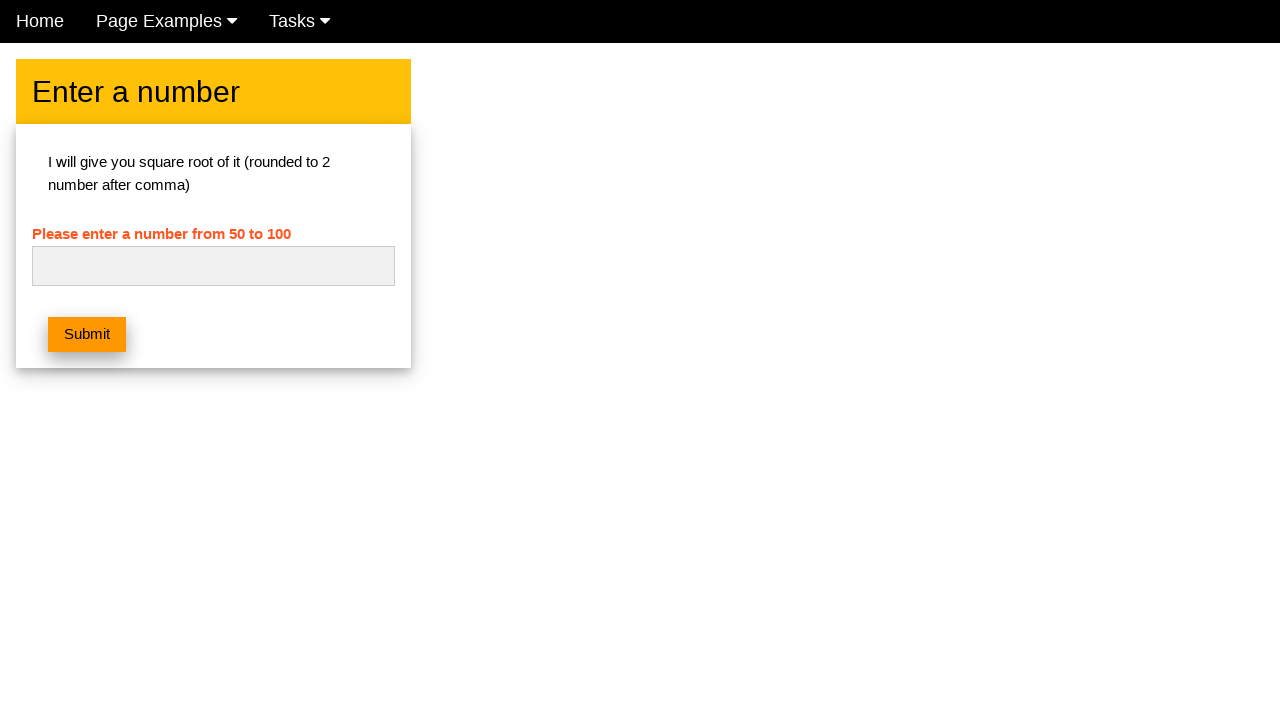